Tests dropdown selection functionality by selecting a country from a dropdown menu

Starting URL: https://www.globalsqa.com/demo-site/select-dropdown-menu/

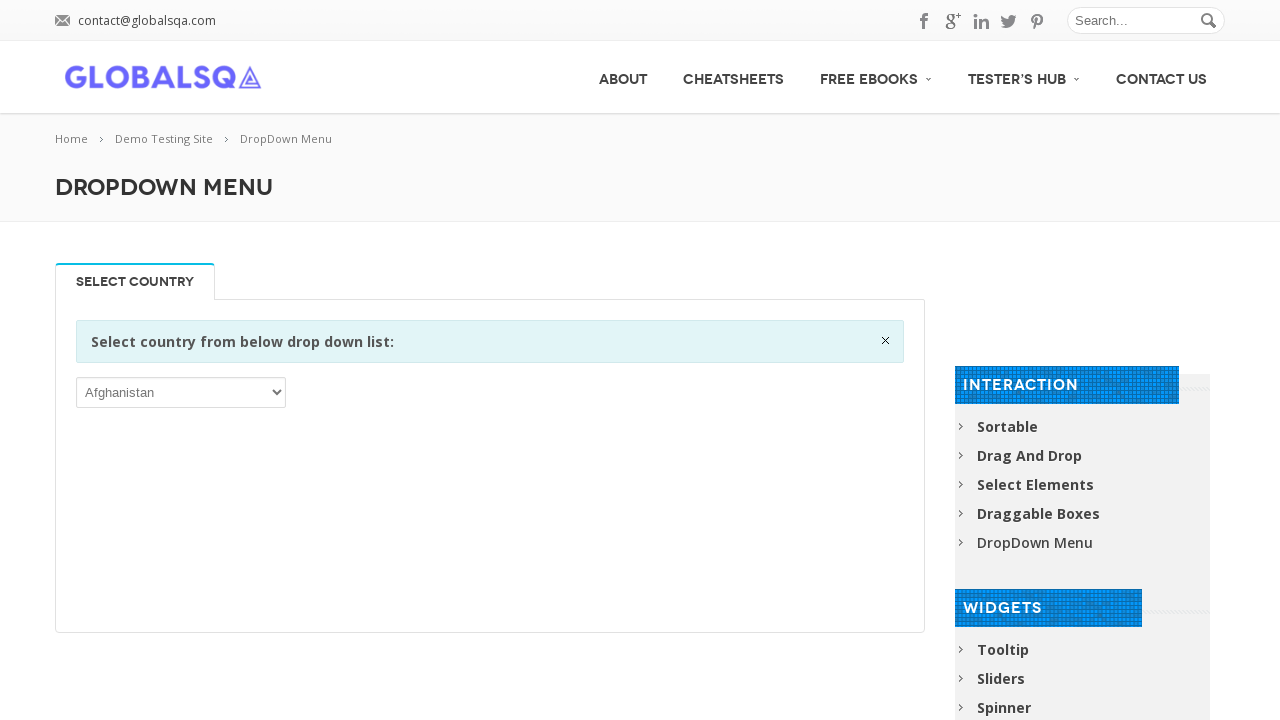

Selected Jordan from dropdown menu by value 'JOR' on select
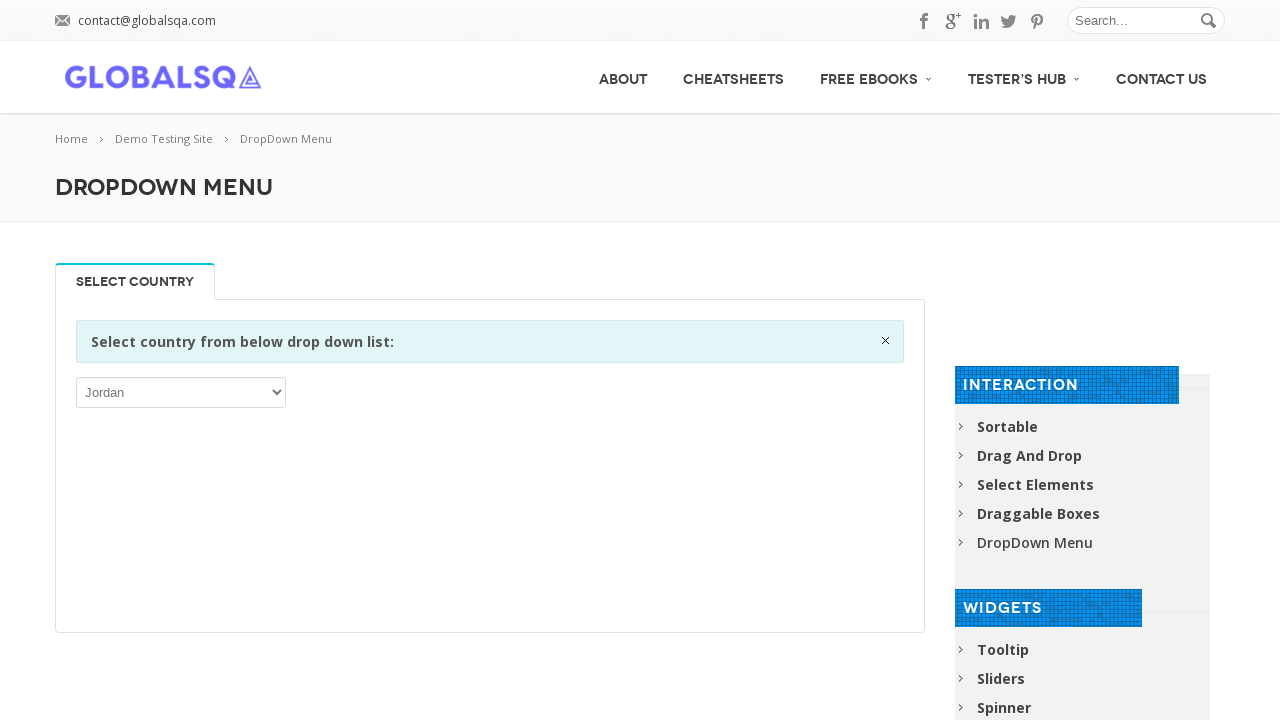

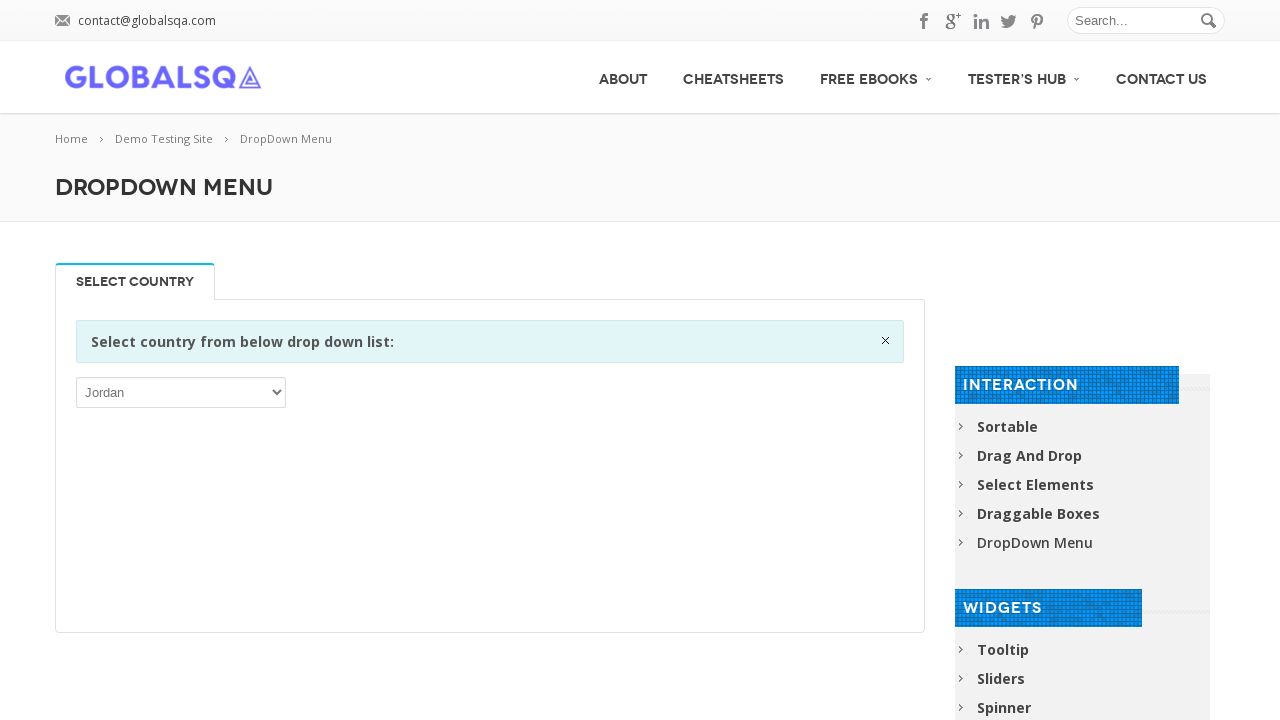